Tests confirmation alert by dismissing it and verifying the cancel result

Starting URL: https://demoqa.com/alerts

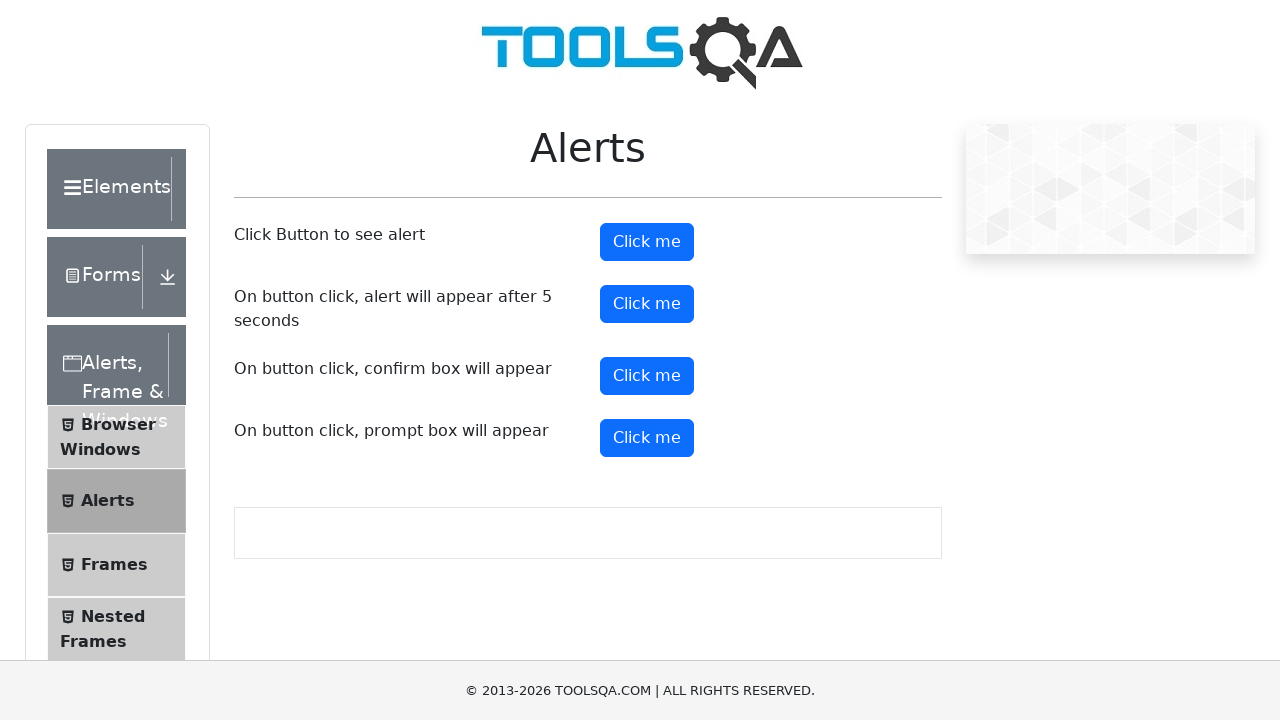

Set up dialog handler to dismiss confirmation alerts
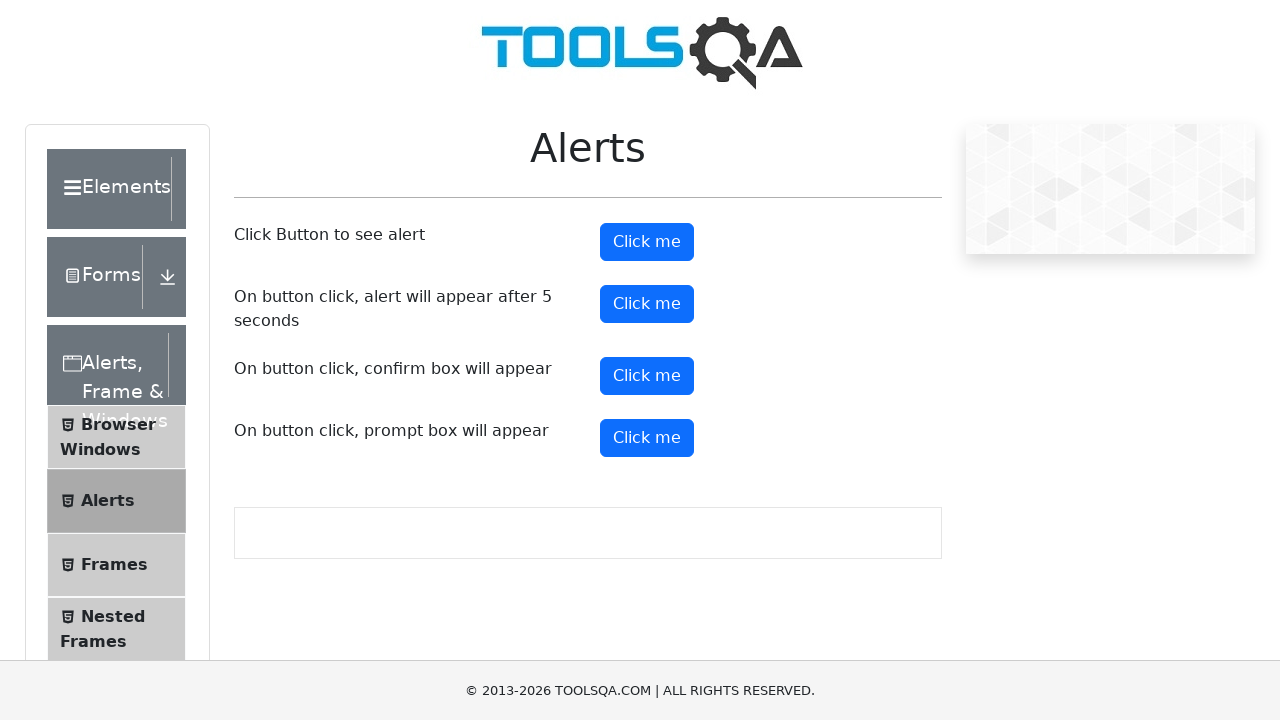

Clicked confirmation button to trigger alert at (647, 376) on #confirmButton
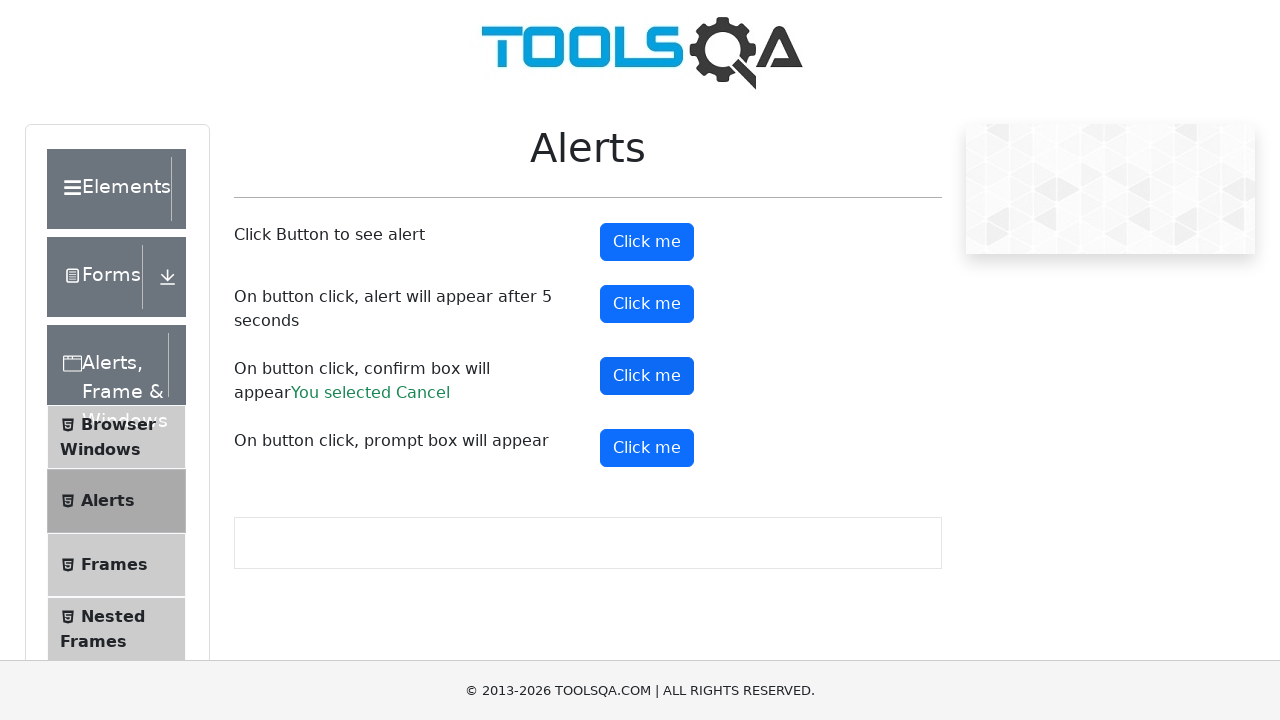

Confirmation result element loaded after dismissing alert
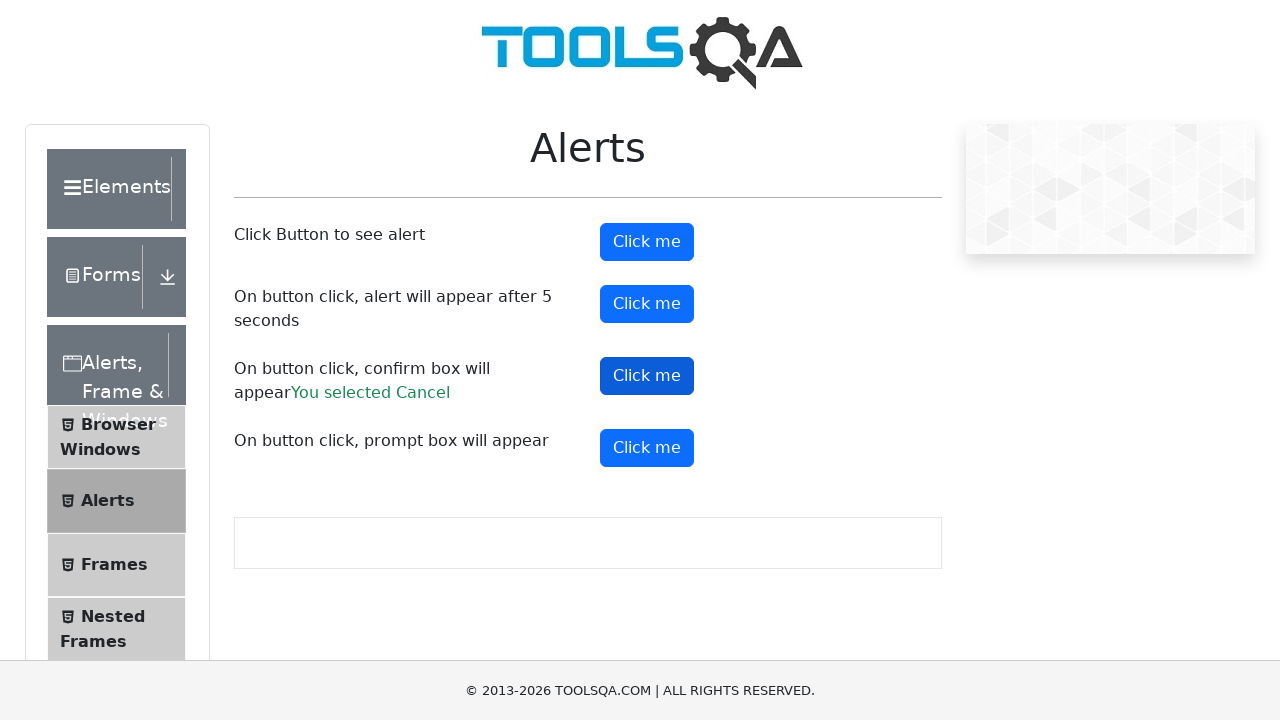

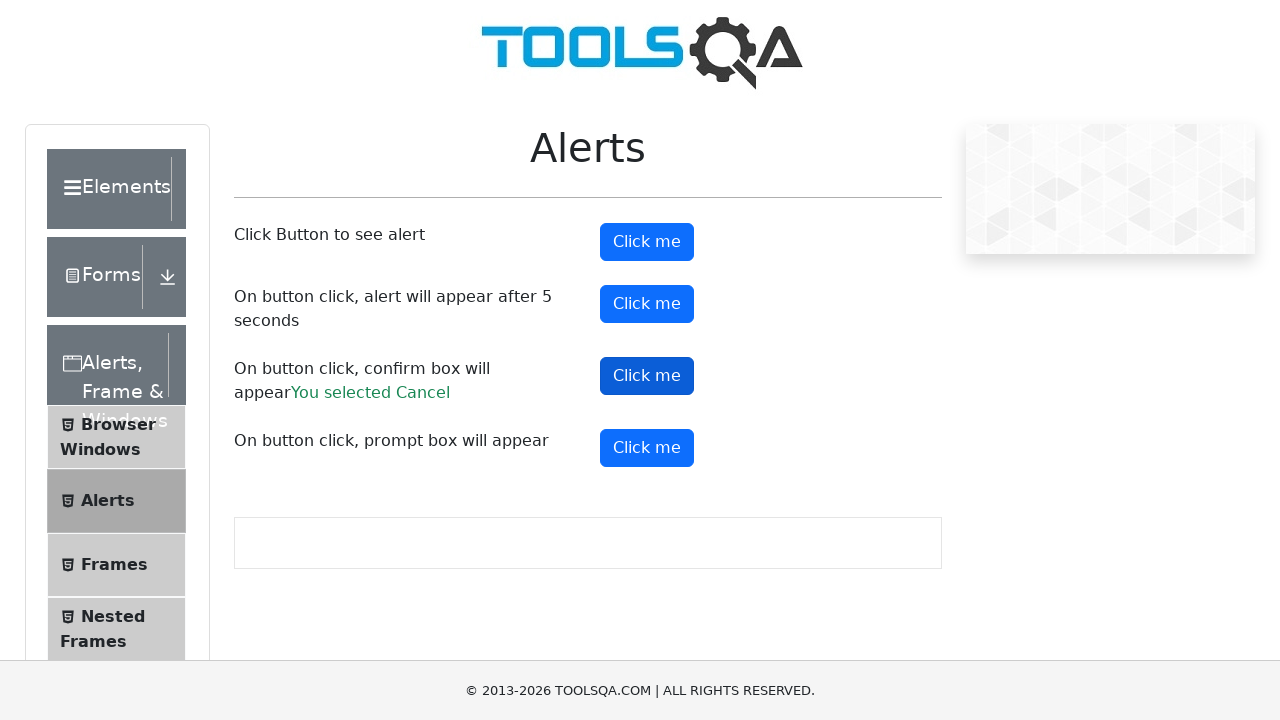